Tests that clicking a checked checkbox unchecks it

Starting URL: https://www.selenium.dev/selenium/web/web-form.html

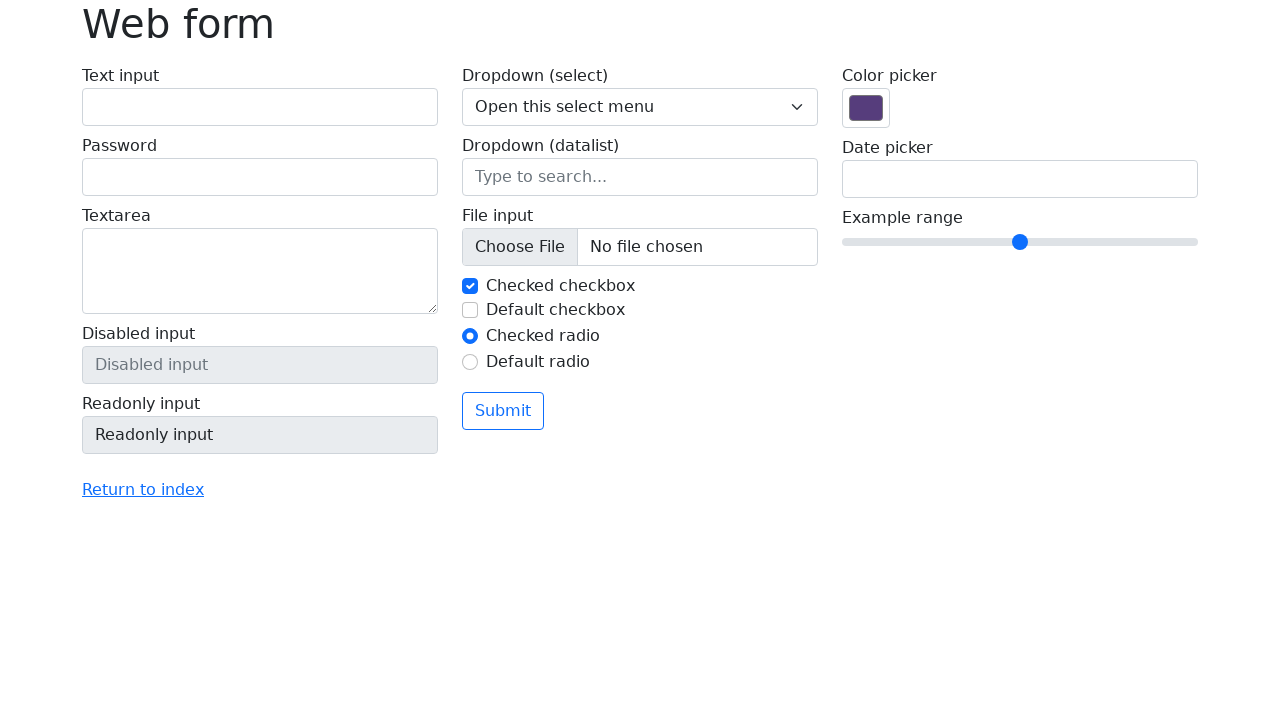

Clicked the checkbox to uncheck it at (470, 286) on #my-check-1
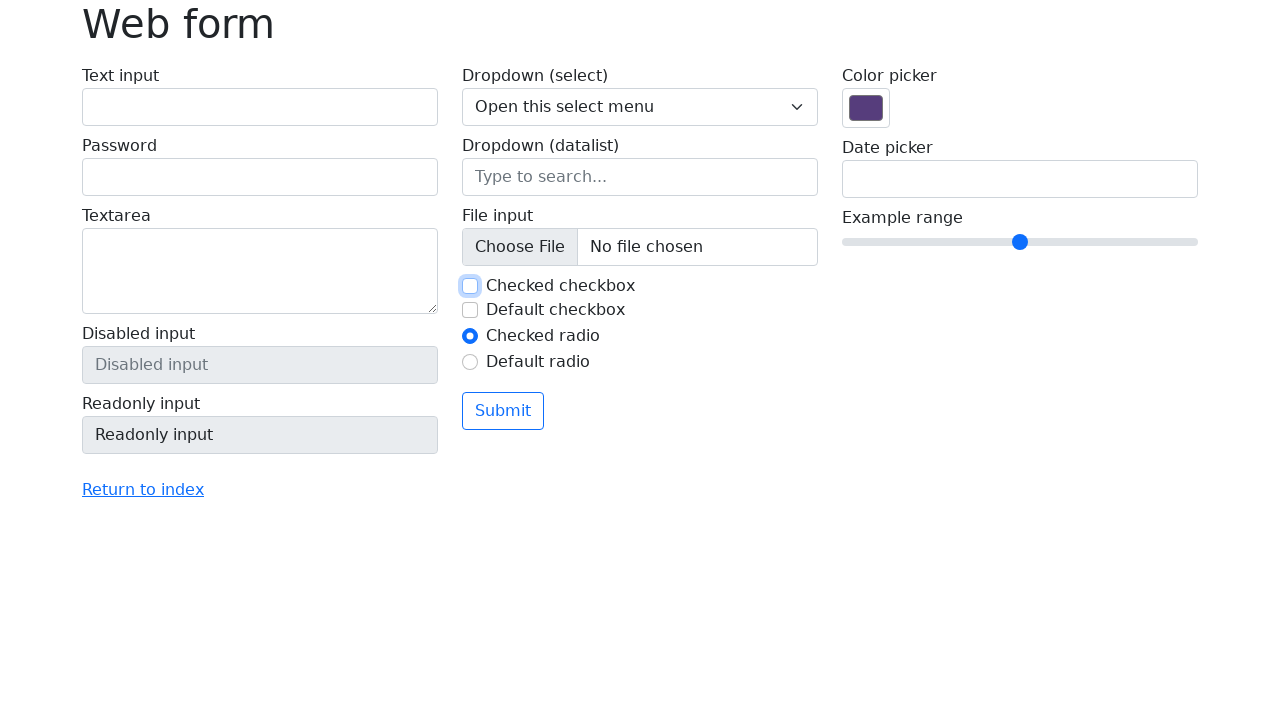

Verified the checkbox is now unchecked
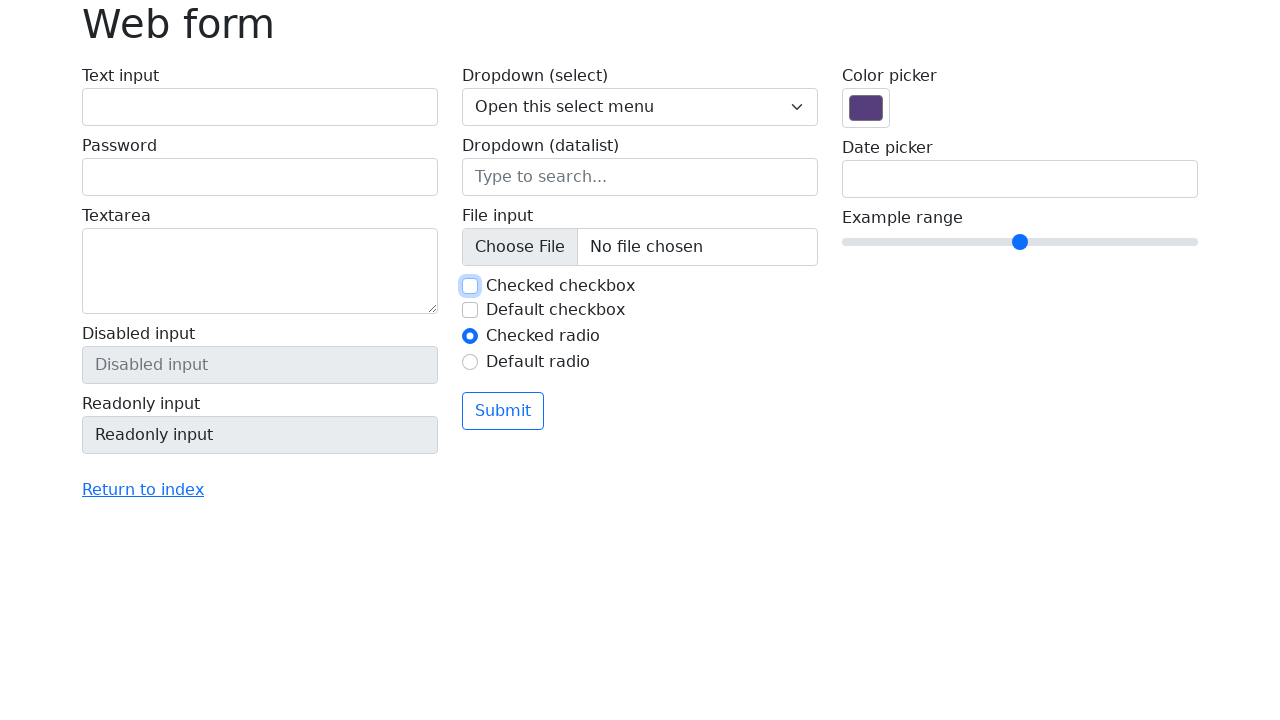

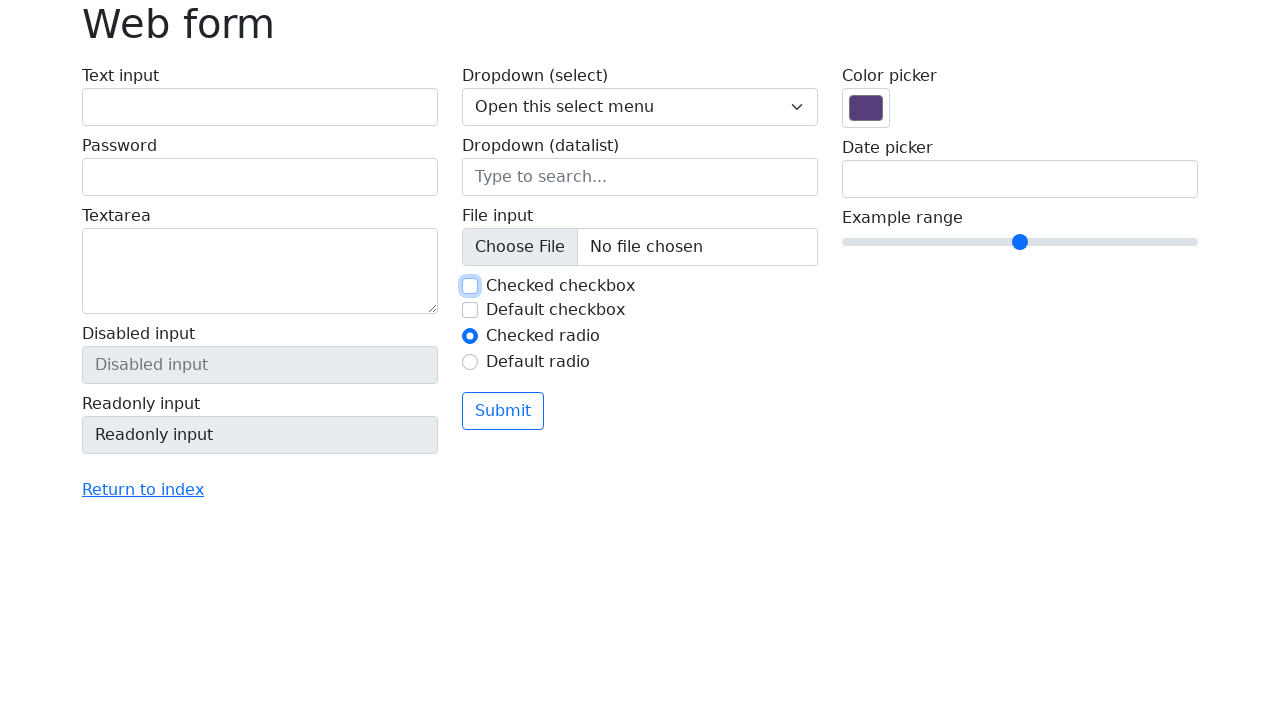